Tests the contact form submission on automationintesting.online by filling in name, email, phone, subject, and description fields, then submitting the form and verifying a confirmation message appears.

Starting URL: https://automationintesting.online

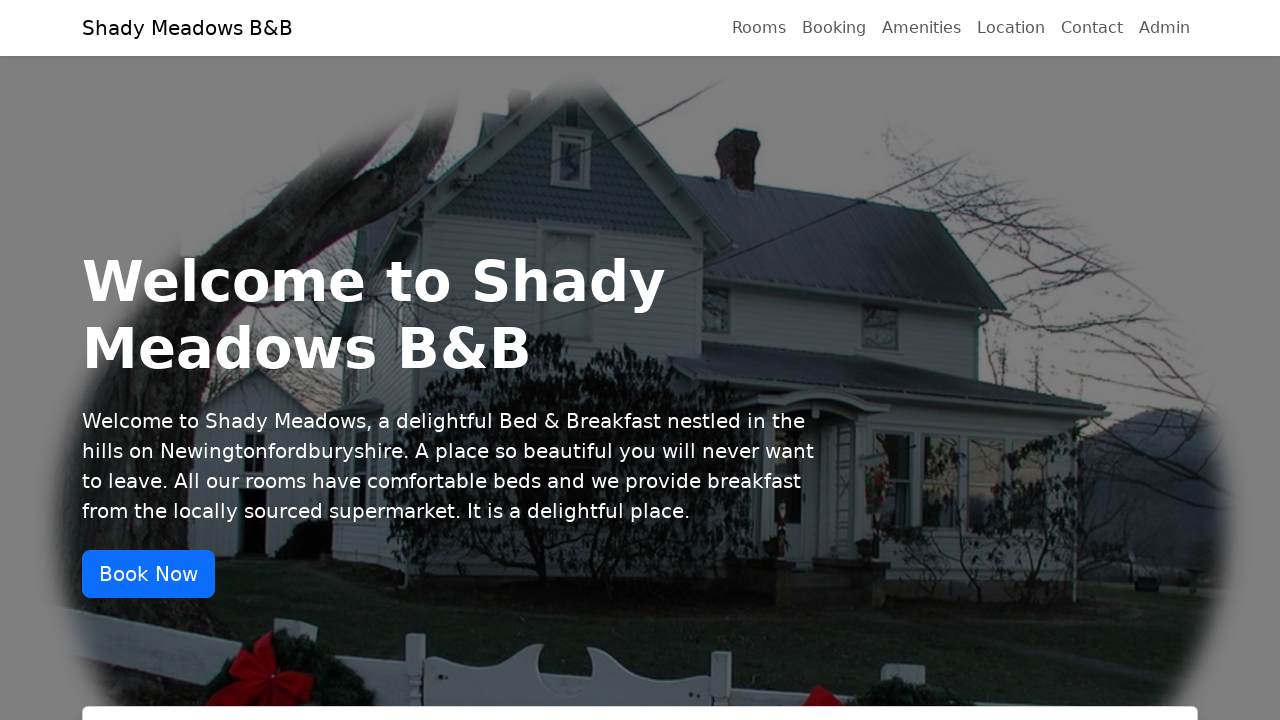

Waited for page to load (domcontentloaded state)
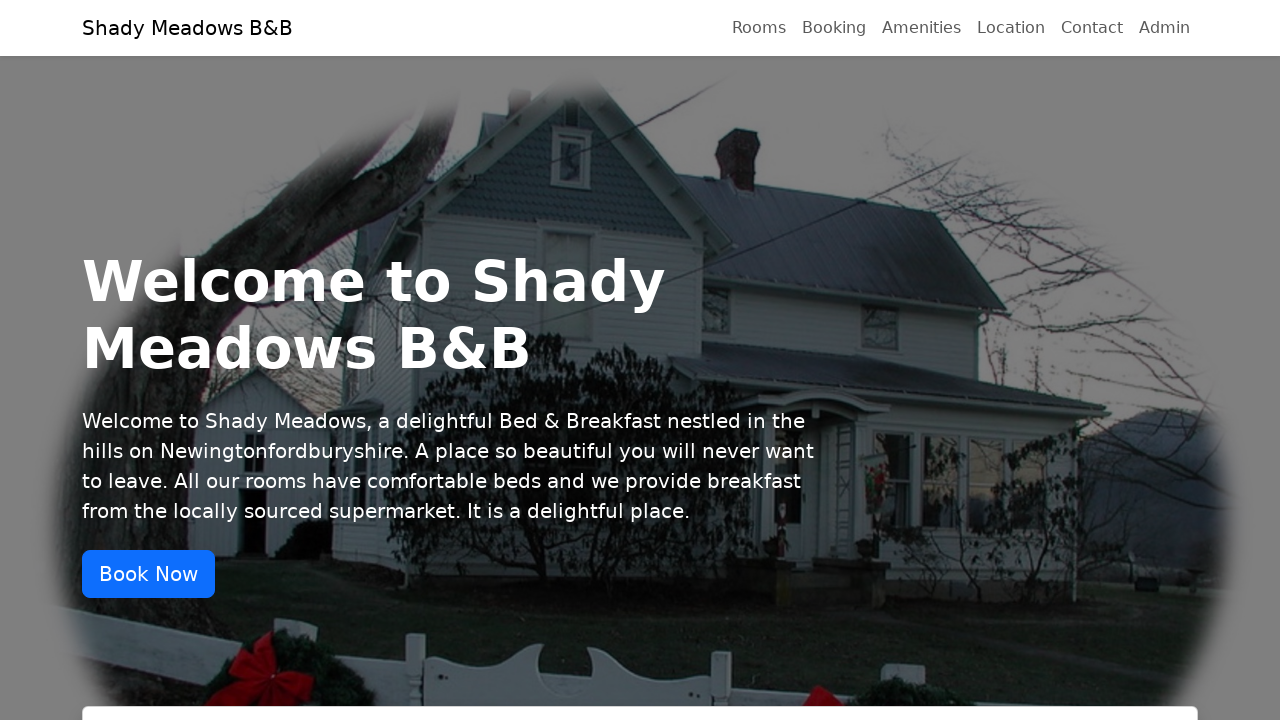

Filled name field with 'merna tarek' on #name
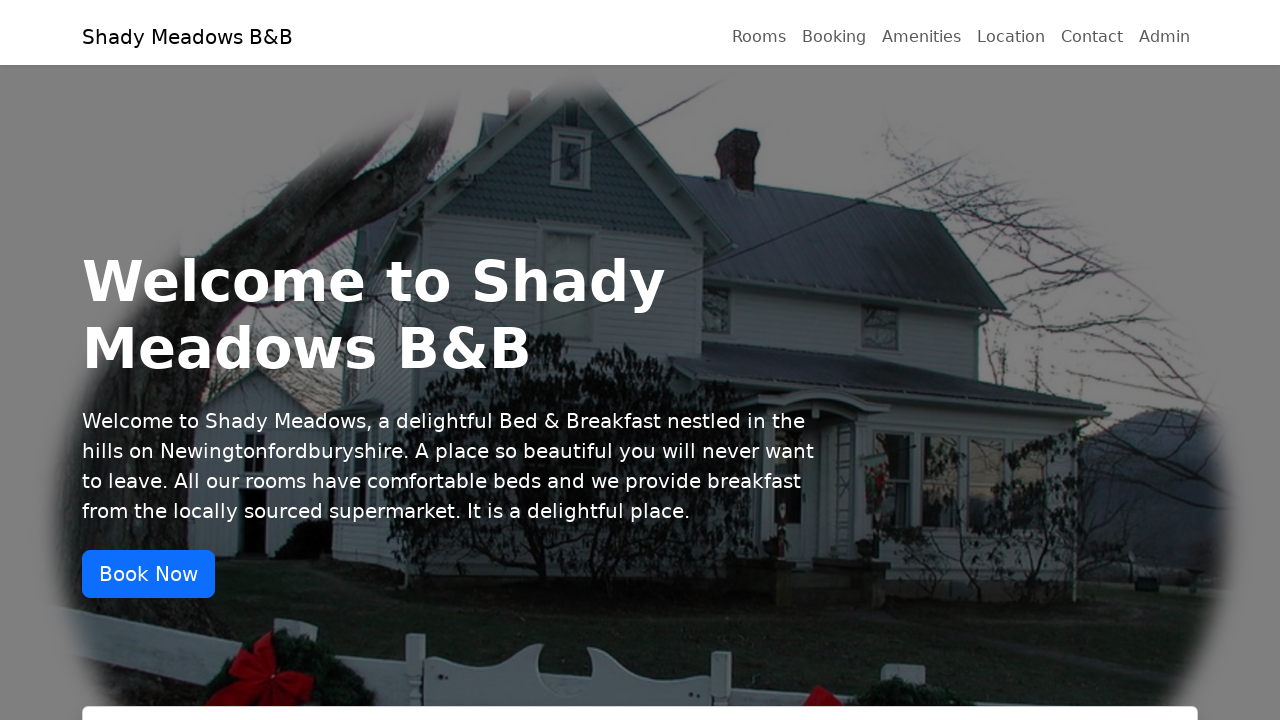

Filled email field with 'fakeemail@gmail.com' on #email
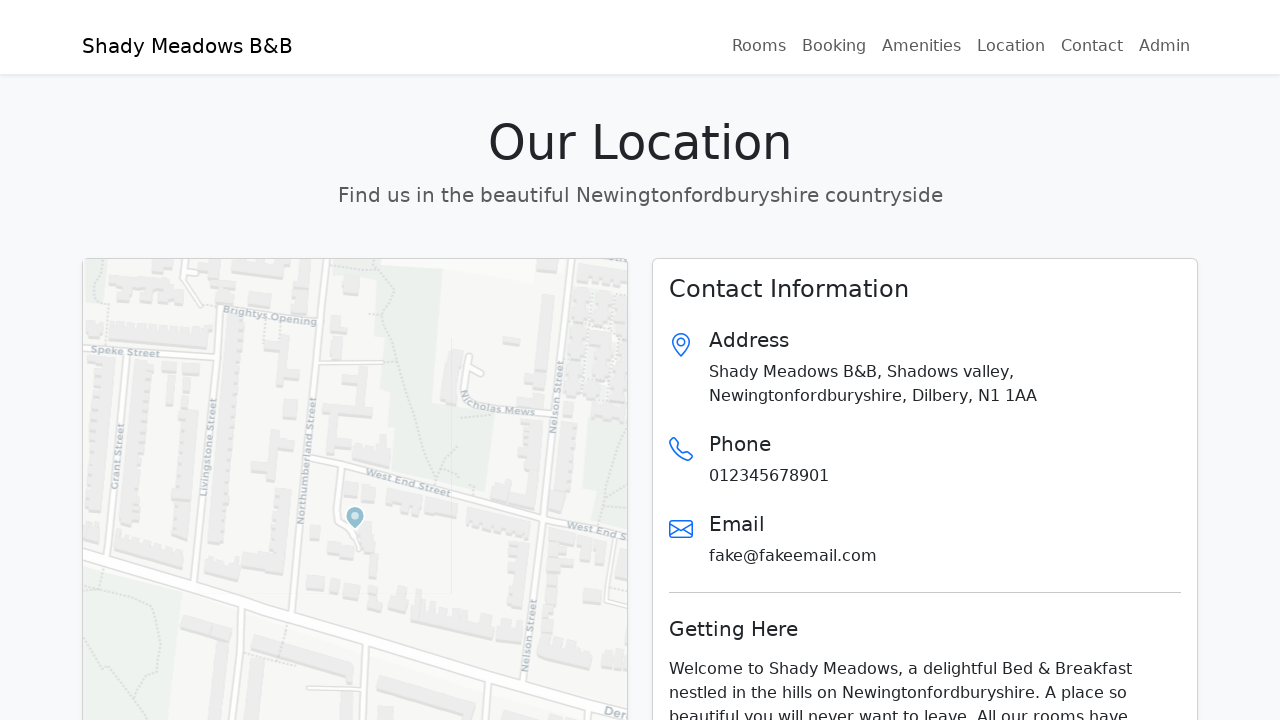

Filled phone field with '01234567890' on #phone
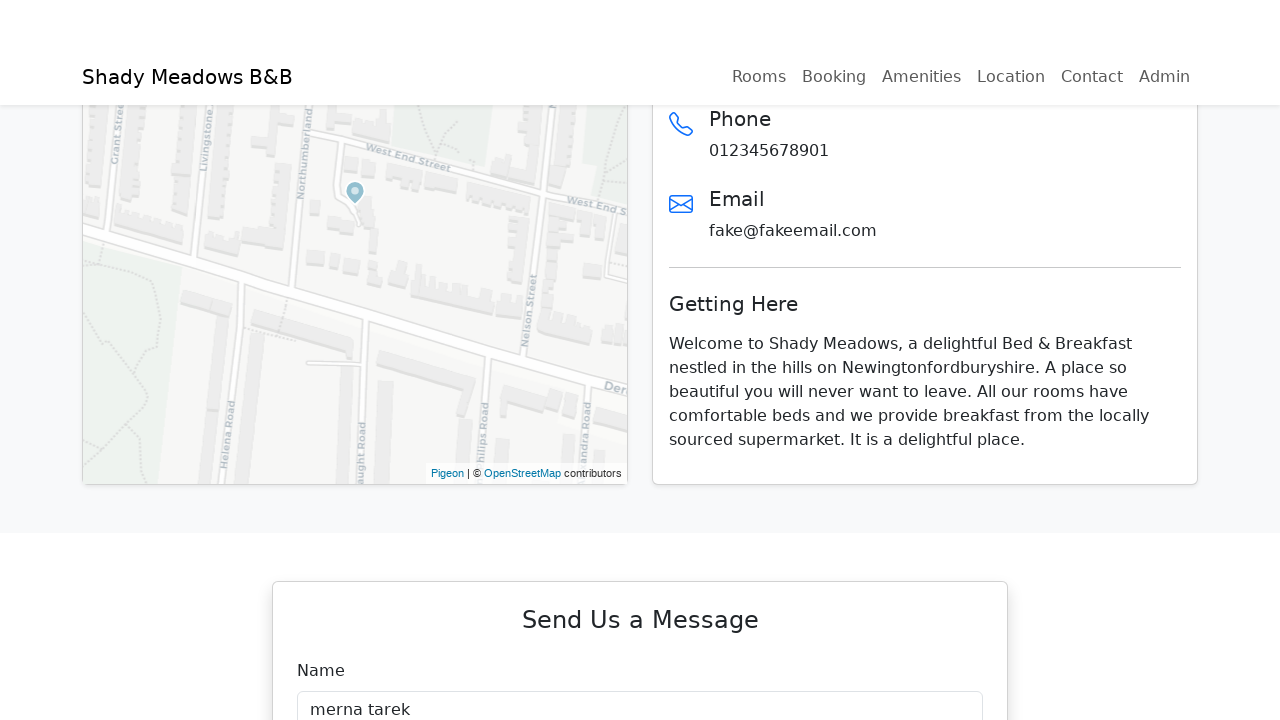

Filled subject field with 'that is the subject okaaaaaay' on #subject
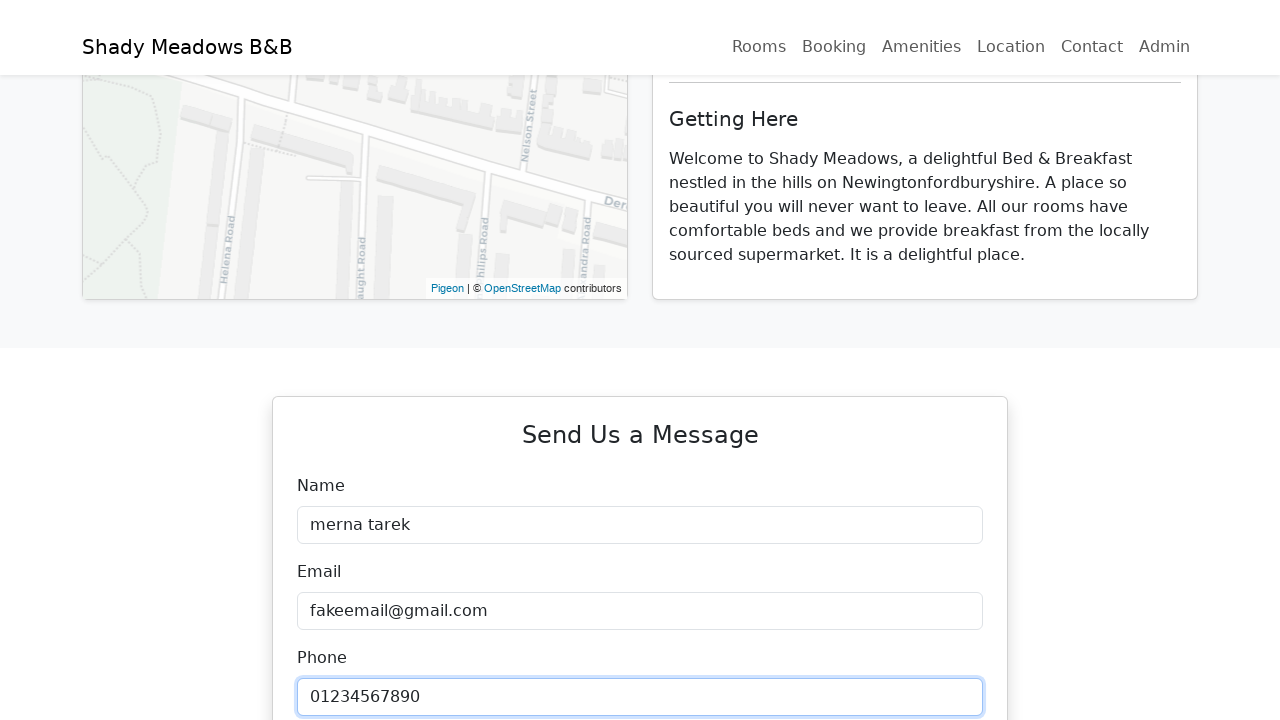

Filled description field with 'this is the description that i need to write it' on #description
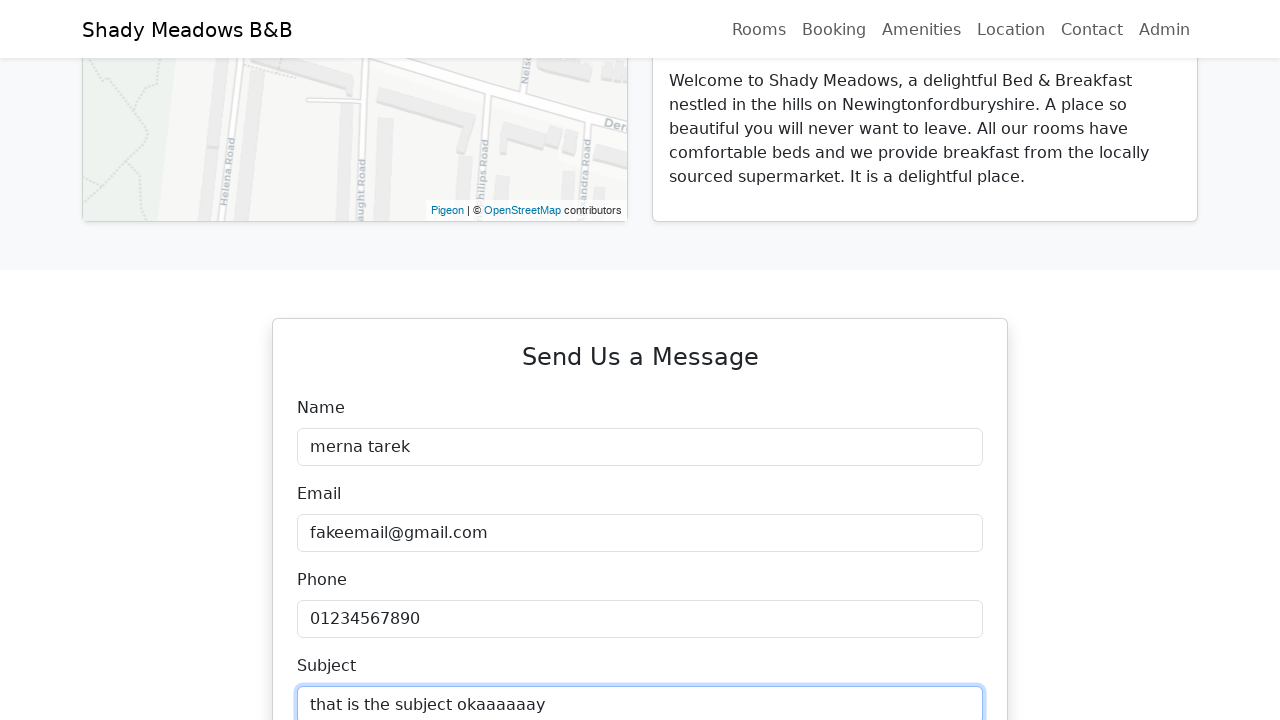

Clicked the submit button at (640, 361) on xpath=//*[@id='contact']/div/div/div/div/div/form/div[6]/button
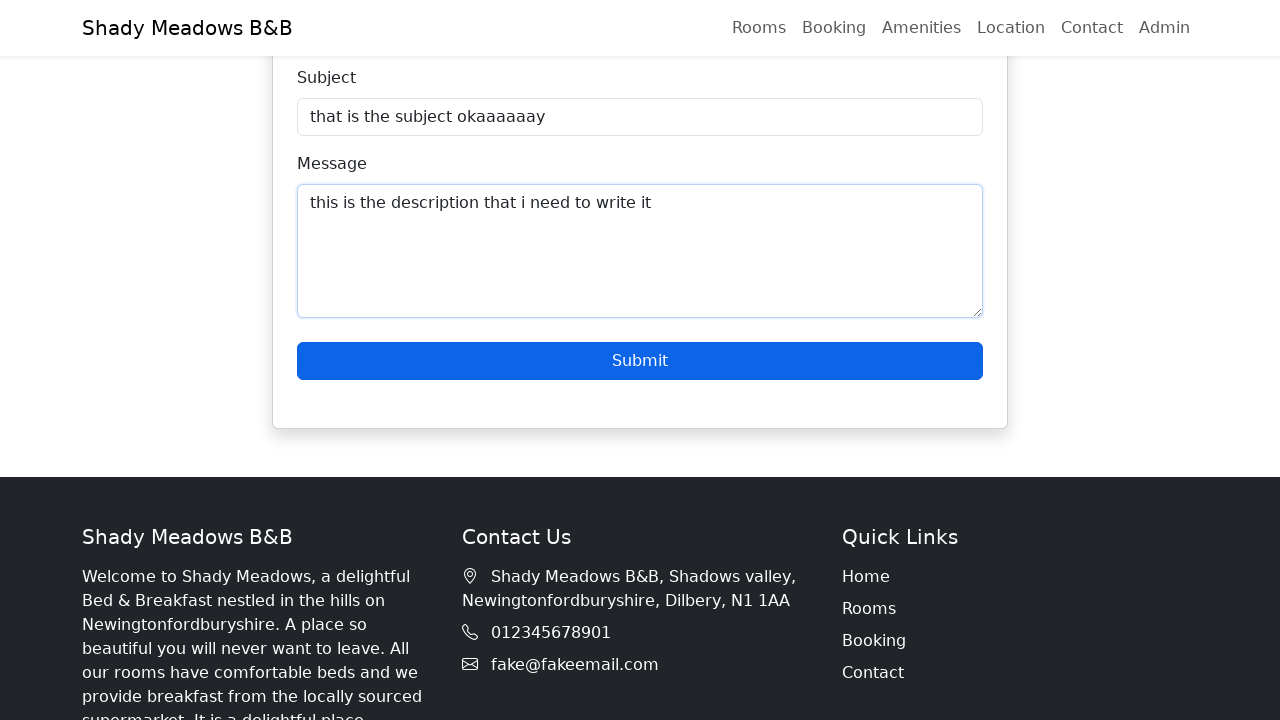

Confirmation message 'Thanks for getting in touch' appeared
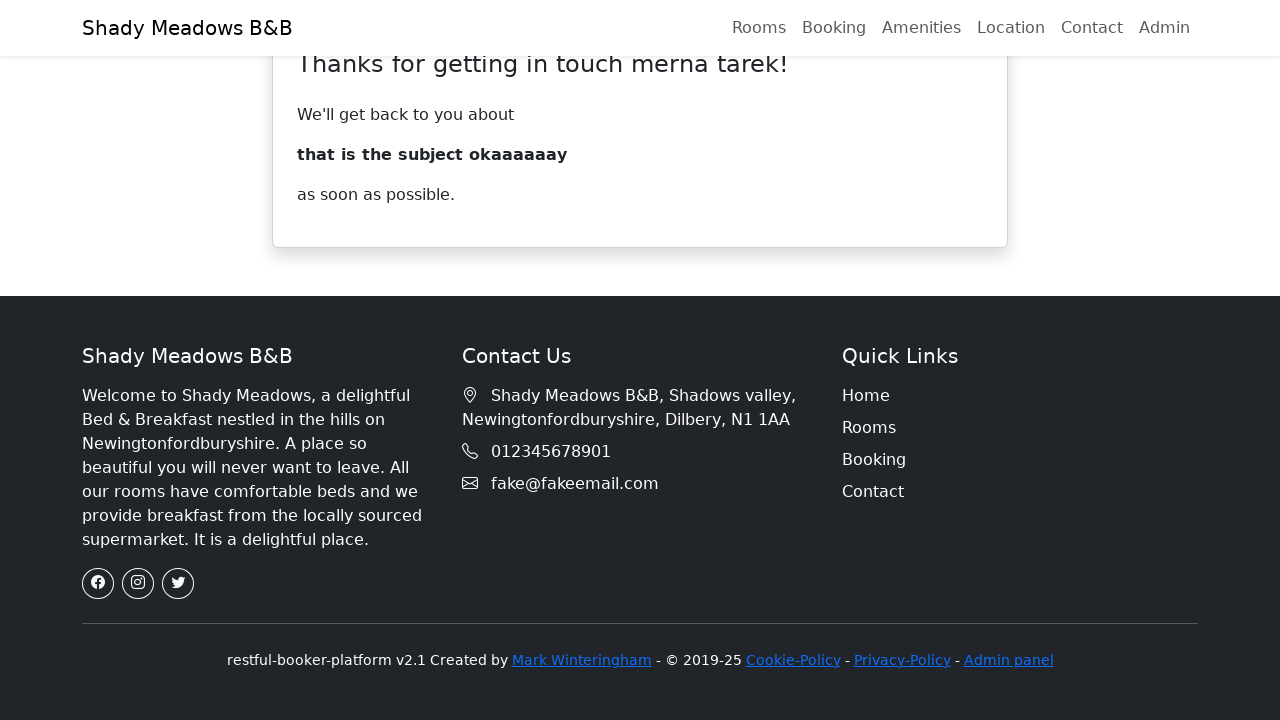

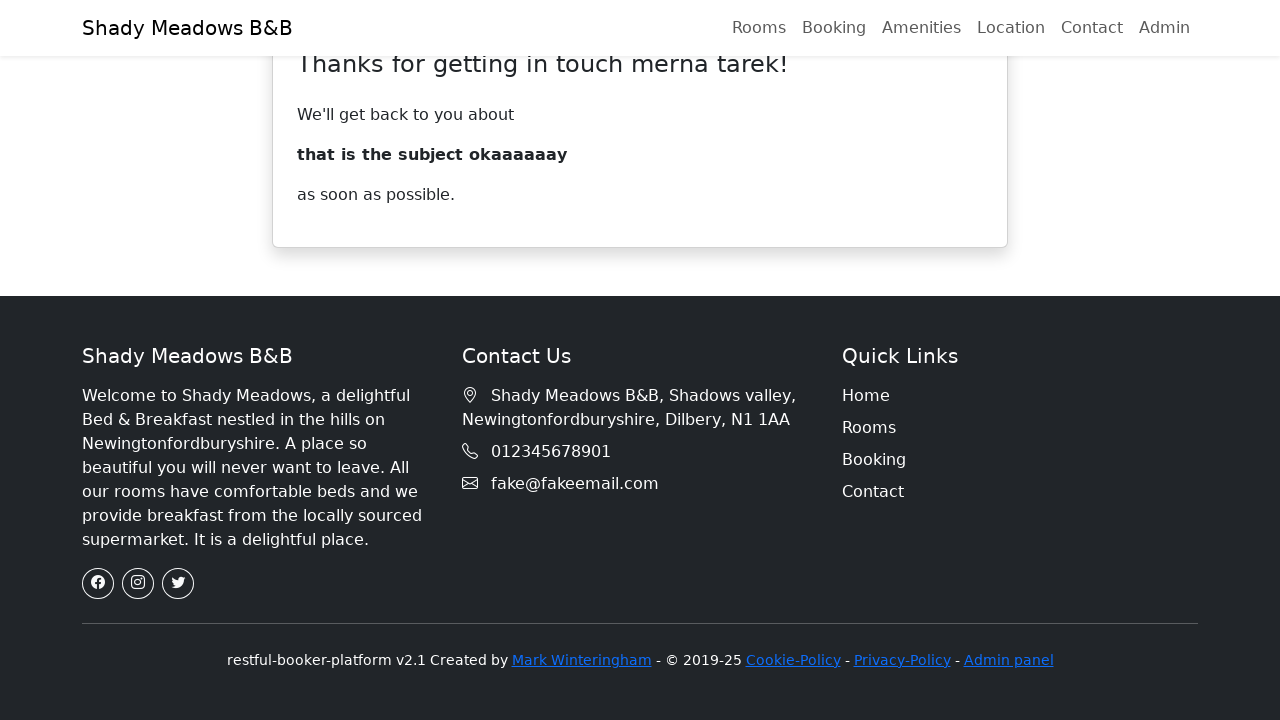